Navigates to Apple's website and clicks on the iPhone link in the navigation to go to the iPhone product page.

Starting URL: https://www.apple.com

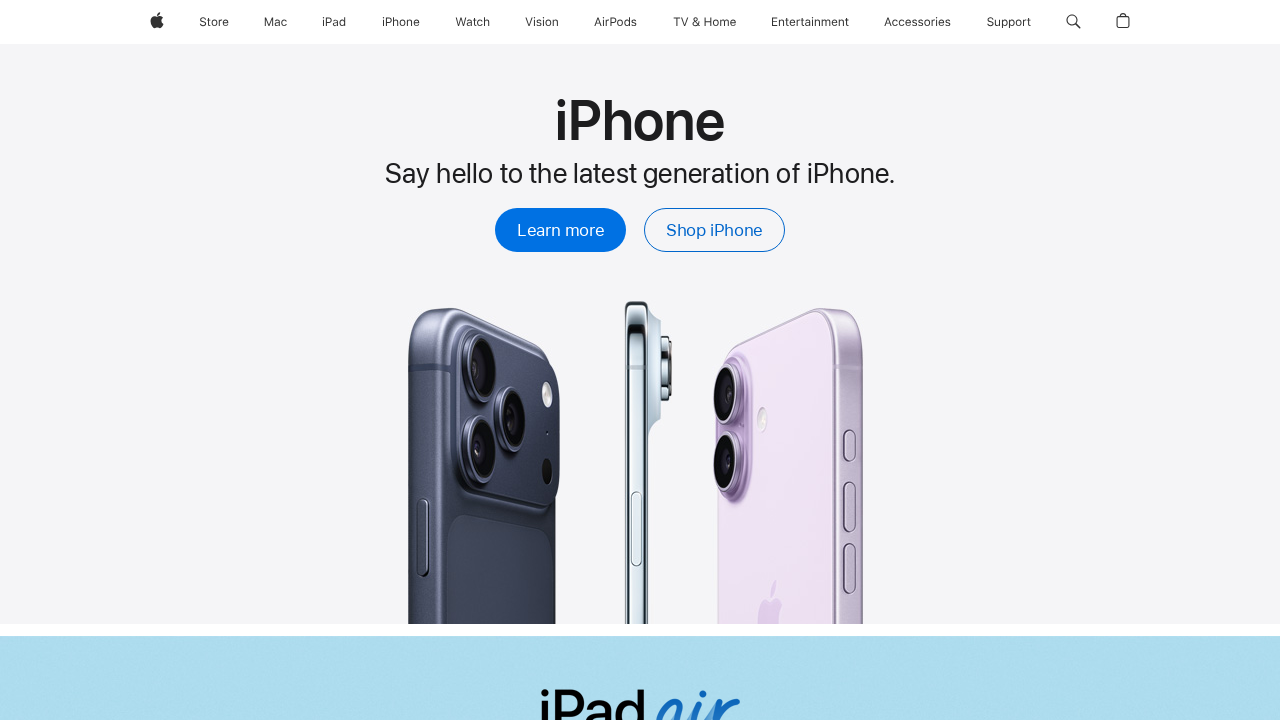

Navigated to https://www.apple.com
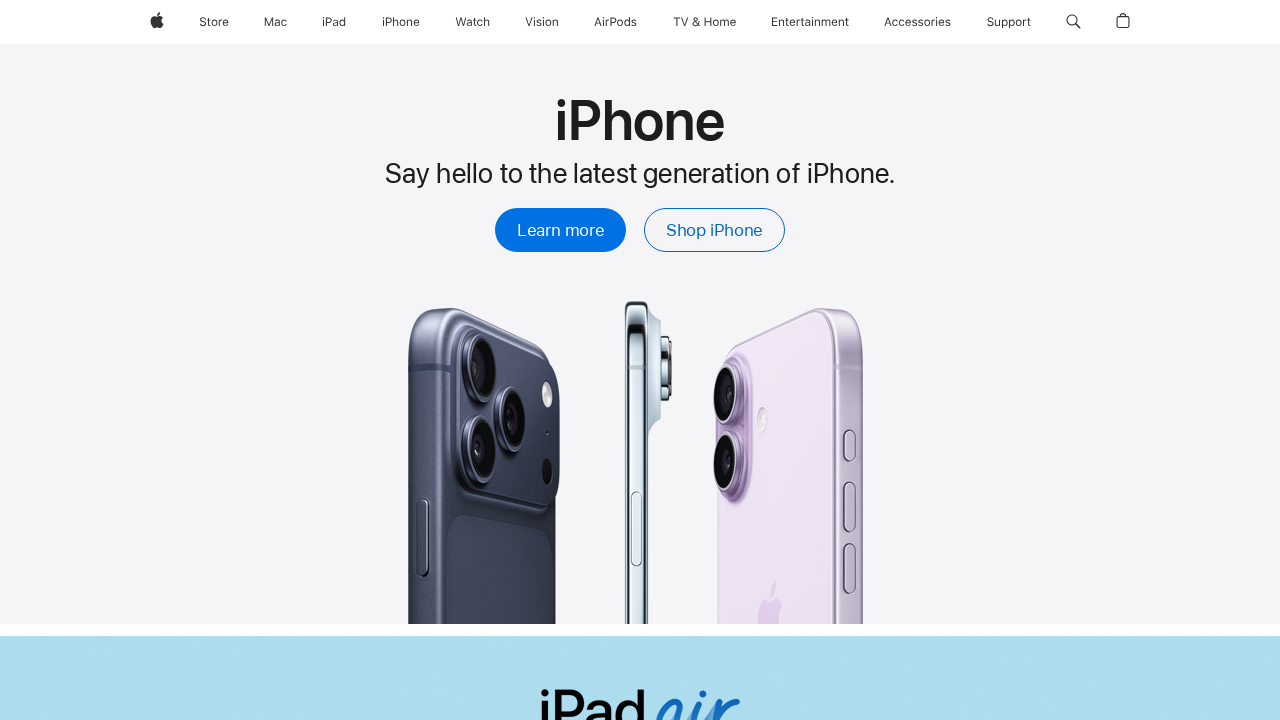

Clicked on iPhone link in navigation at (401, 22) on xpath=//span[text()='iPhone']/..
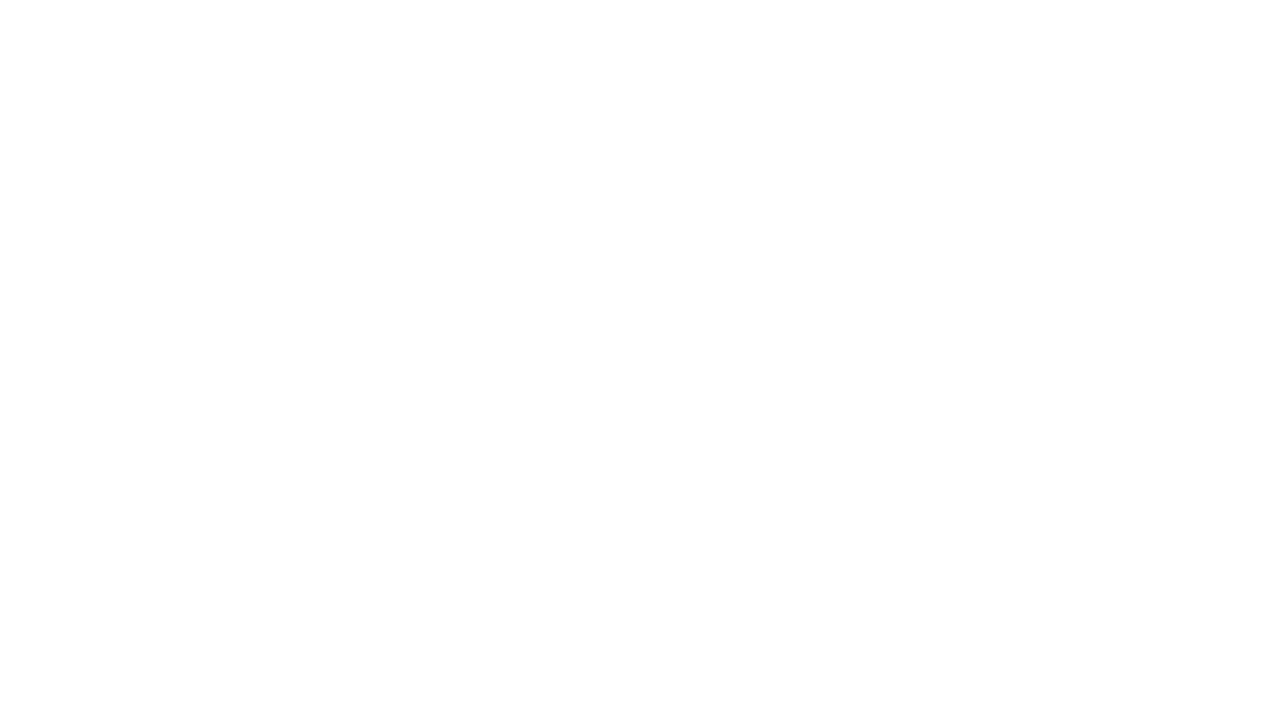

iPhone page DOM content loaded
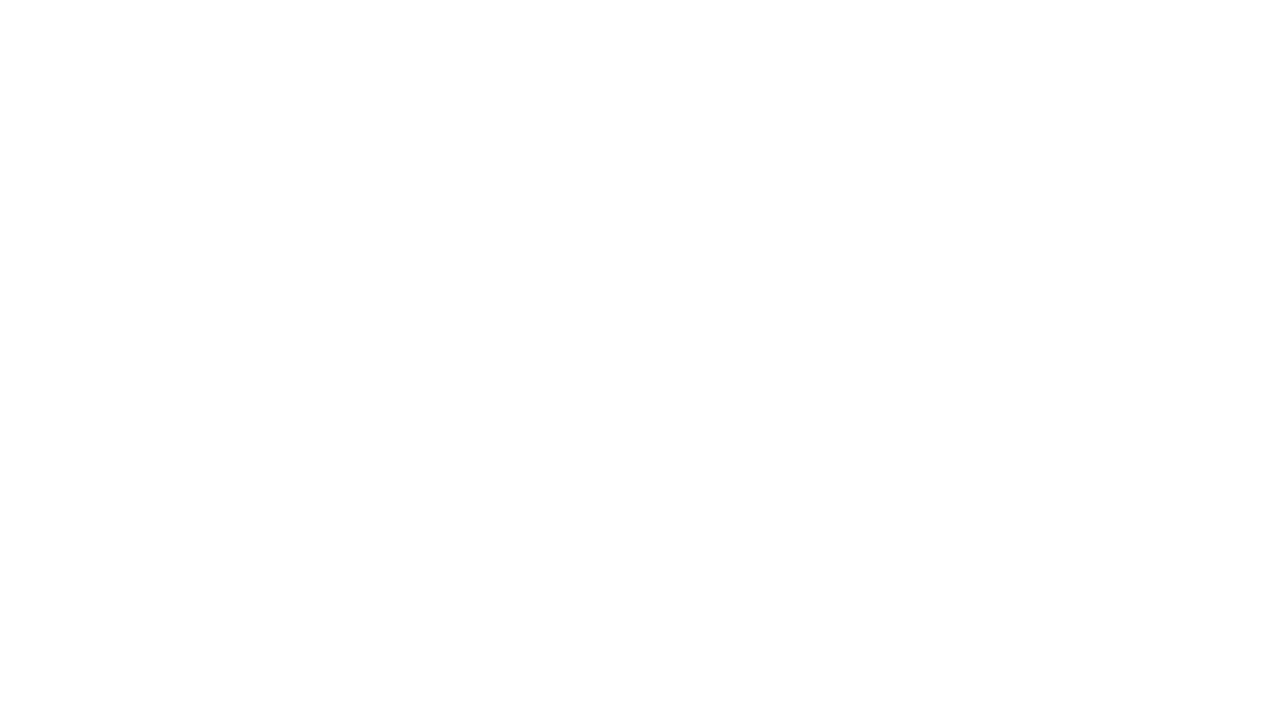

Verified iPhone page loaded with relevant content
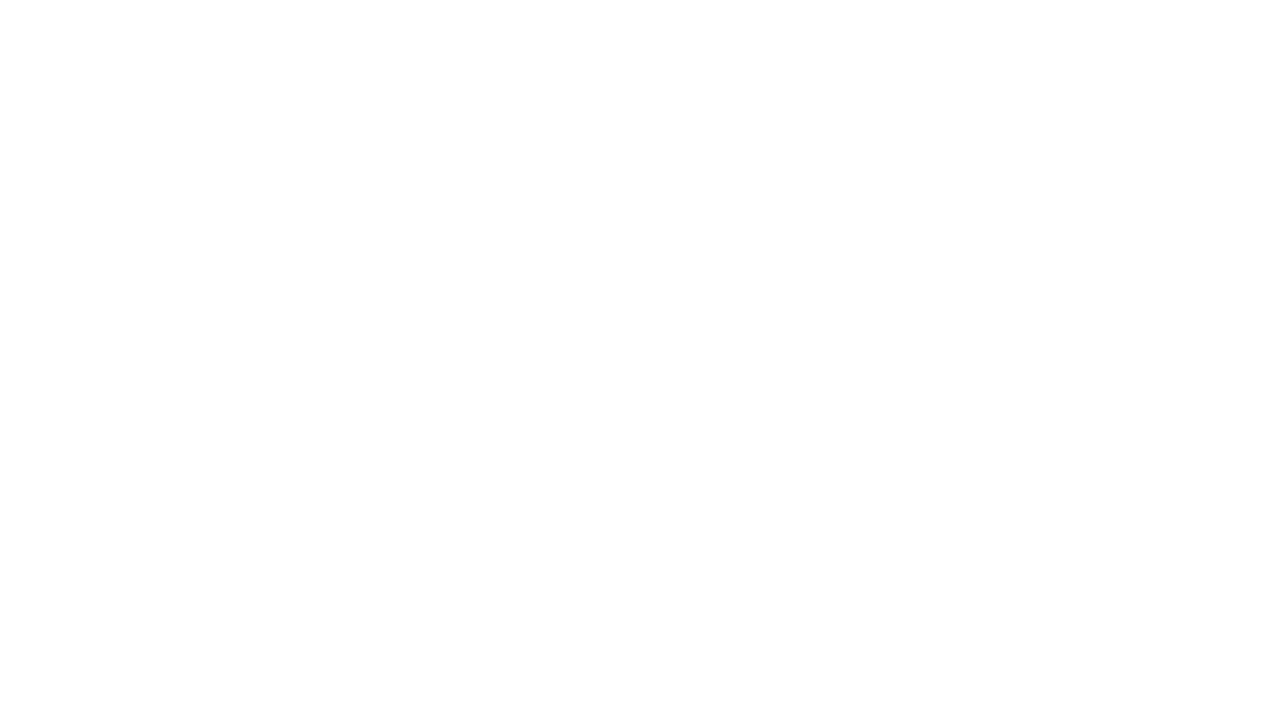

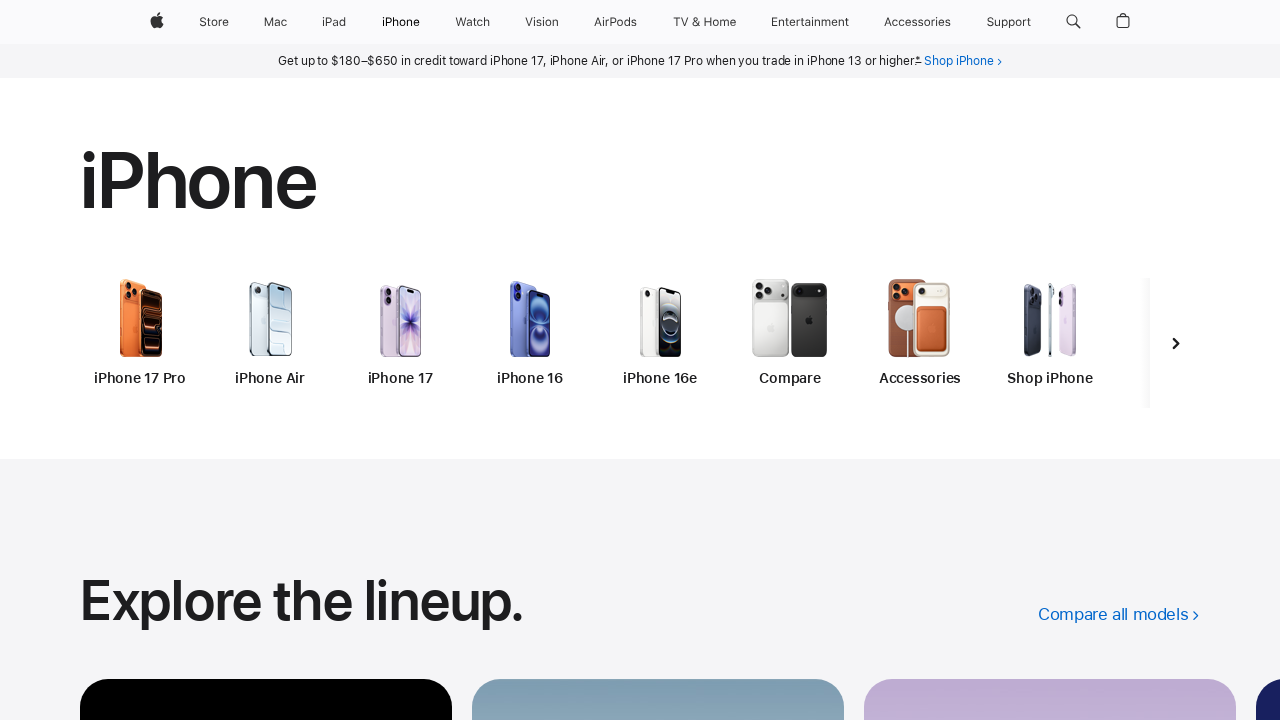